Tests checkbox functionality by navigating to the Checkboxes page and verifying the default states of two checkboxes (first unchecked, second checked)

Starting URL: https://the-internet.herokuapp.com/

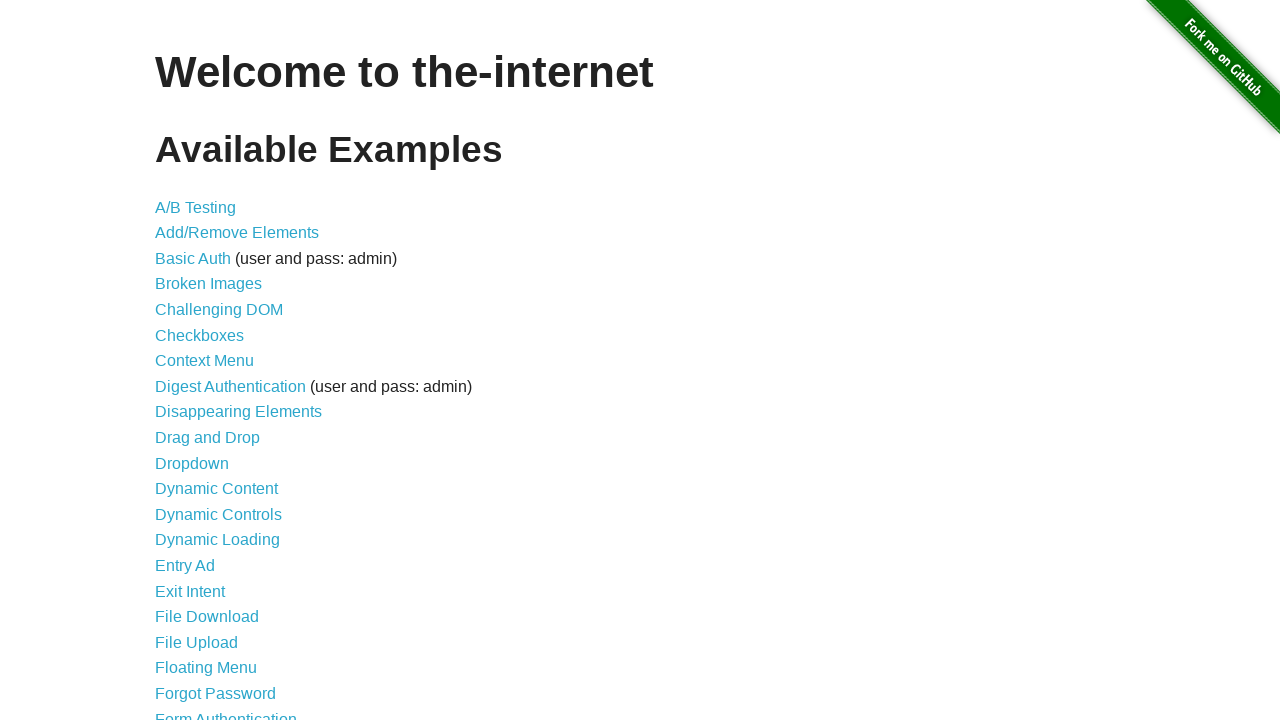

Clicked on Checkboxes link at (200, 335) on xpath=//a[contains(text(),'Checkboxes')]
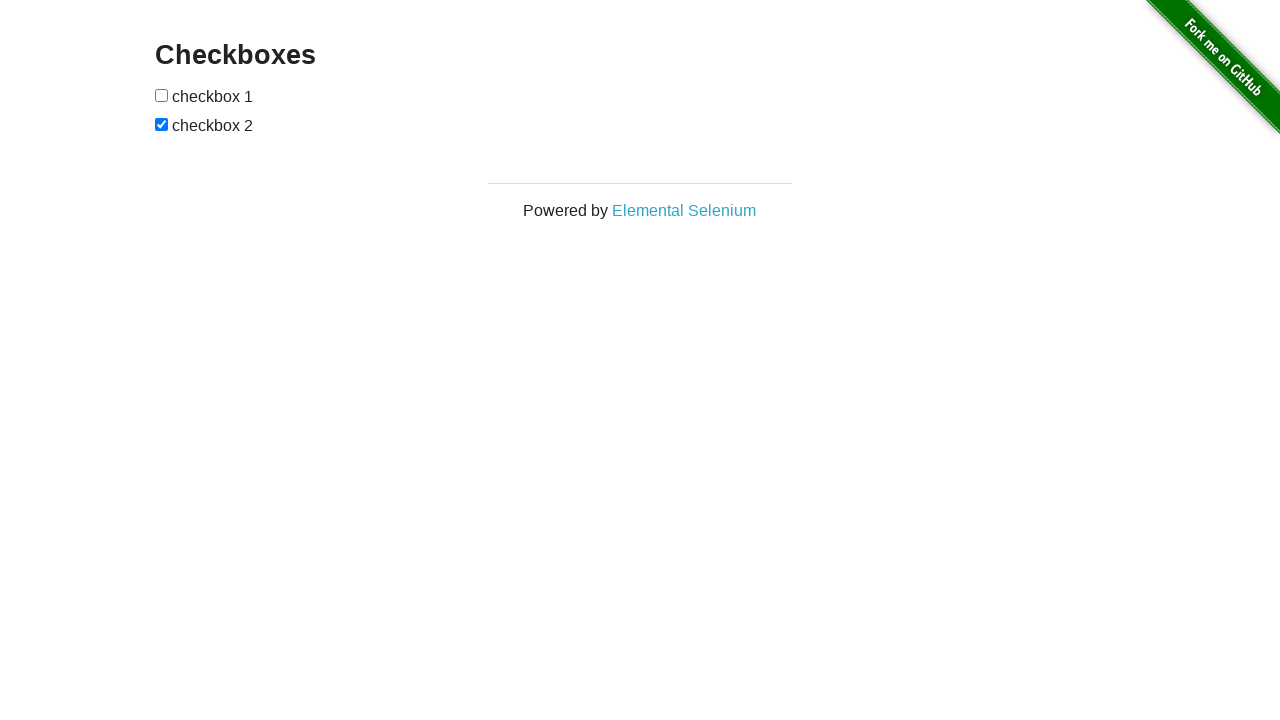

Checkboxes page title loaded
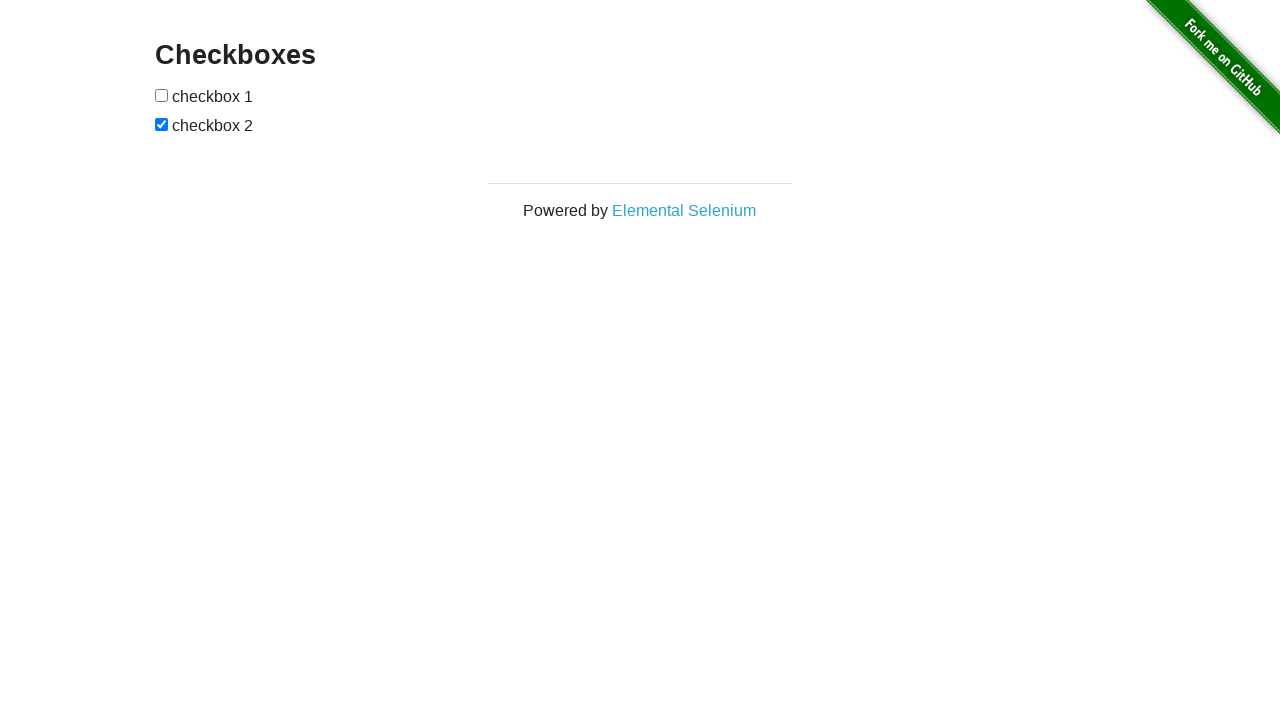

Located checkbox elements on the page
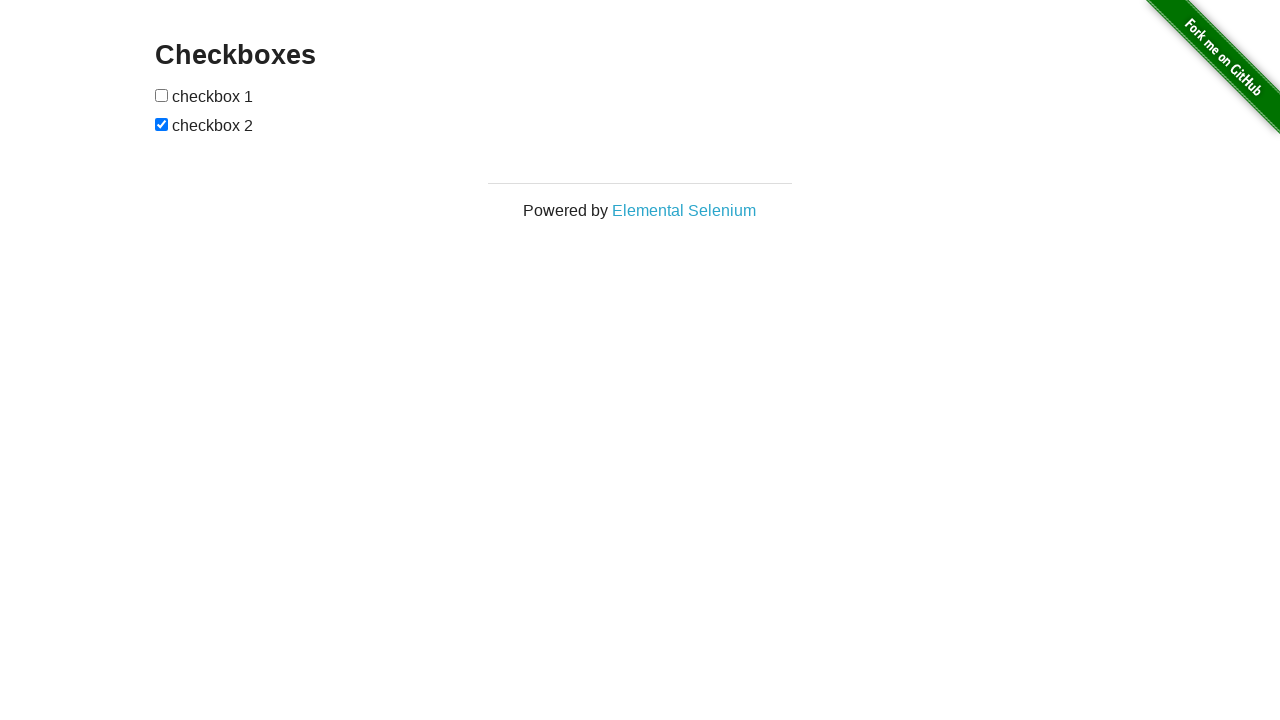

First checkbox is visible
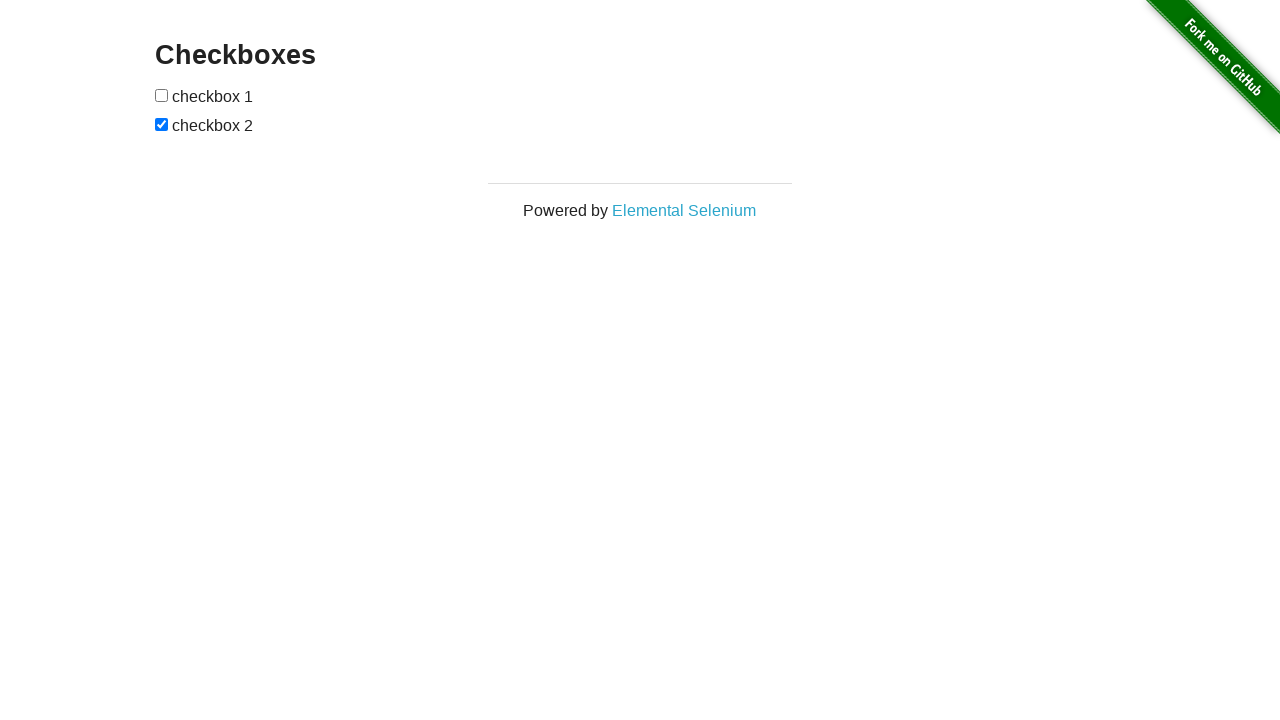

Second checkbox is visible
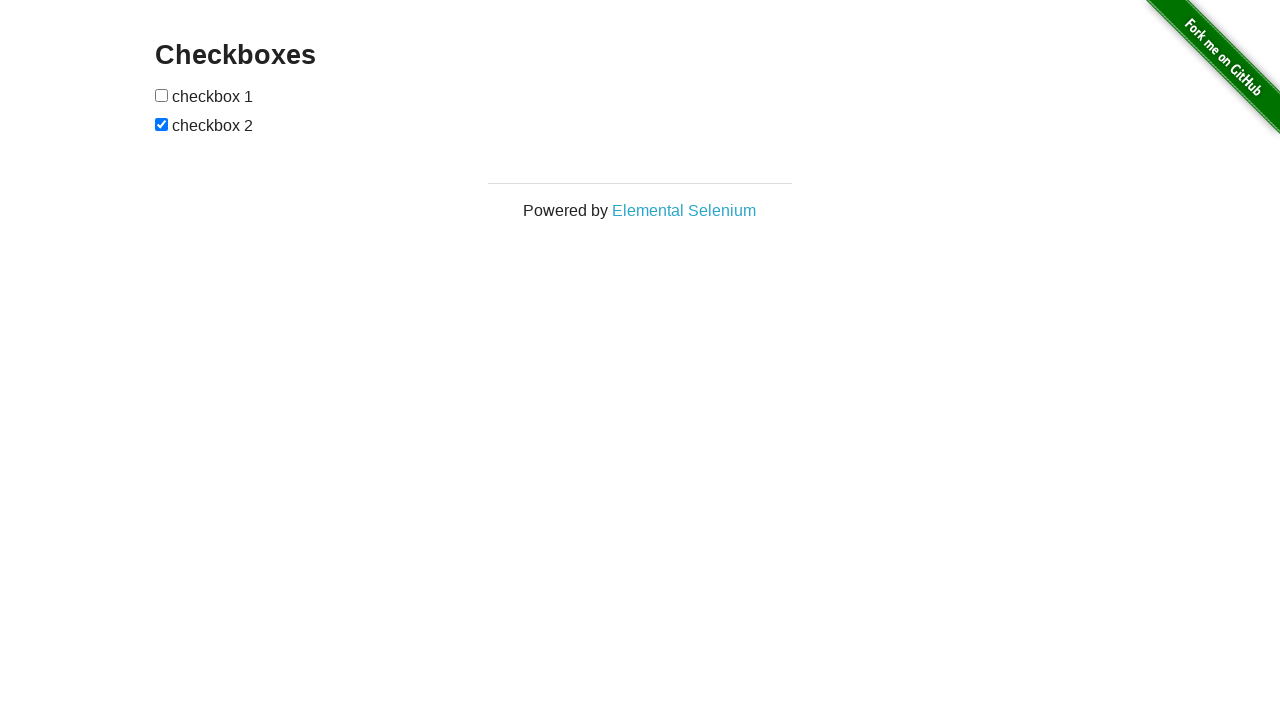

Verified that checkbox 2 is checked by default
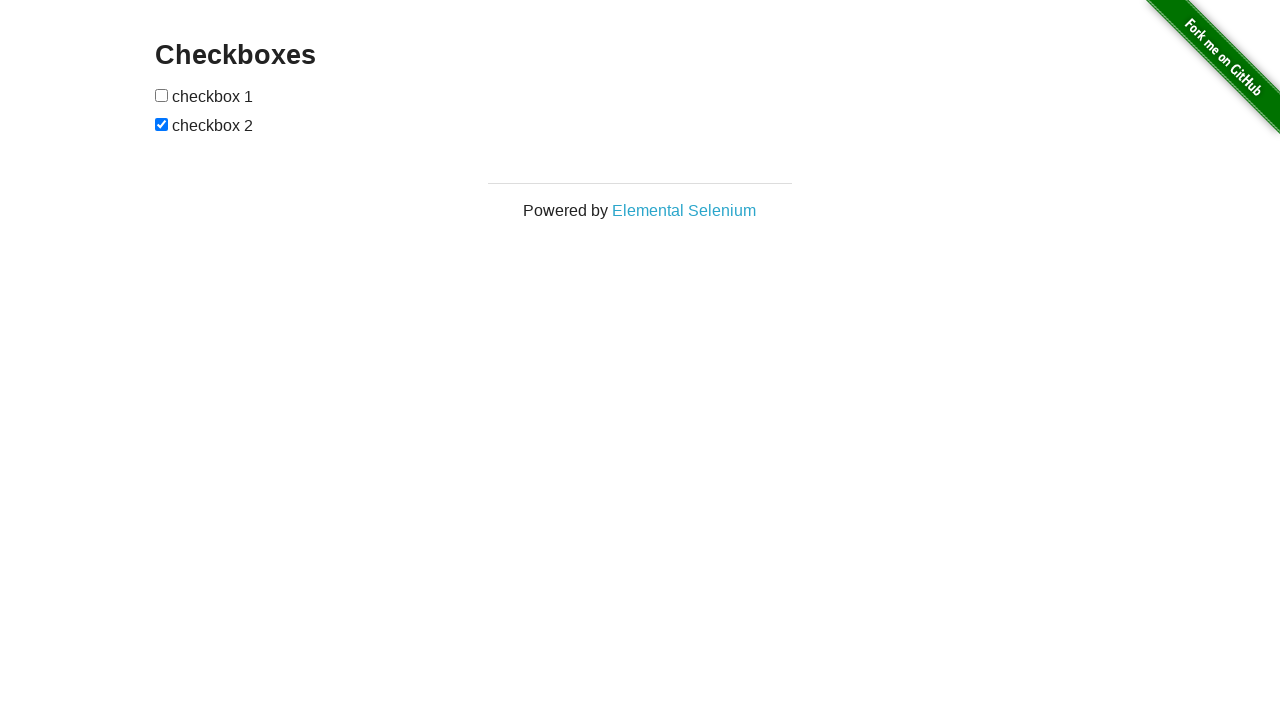

Verified that checkbox 1 is not checked by default
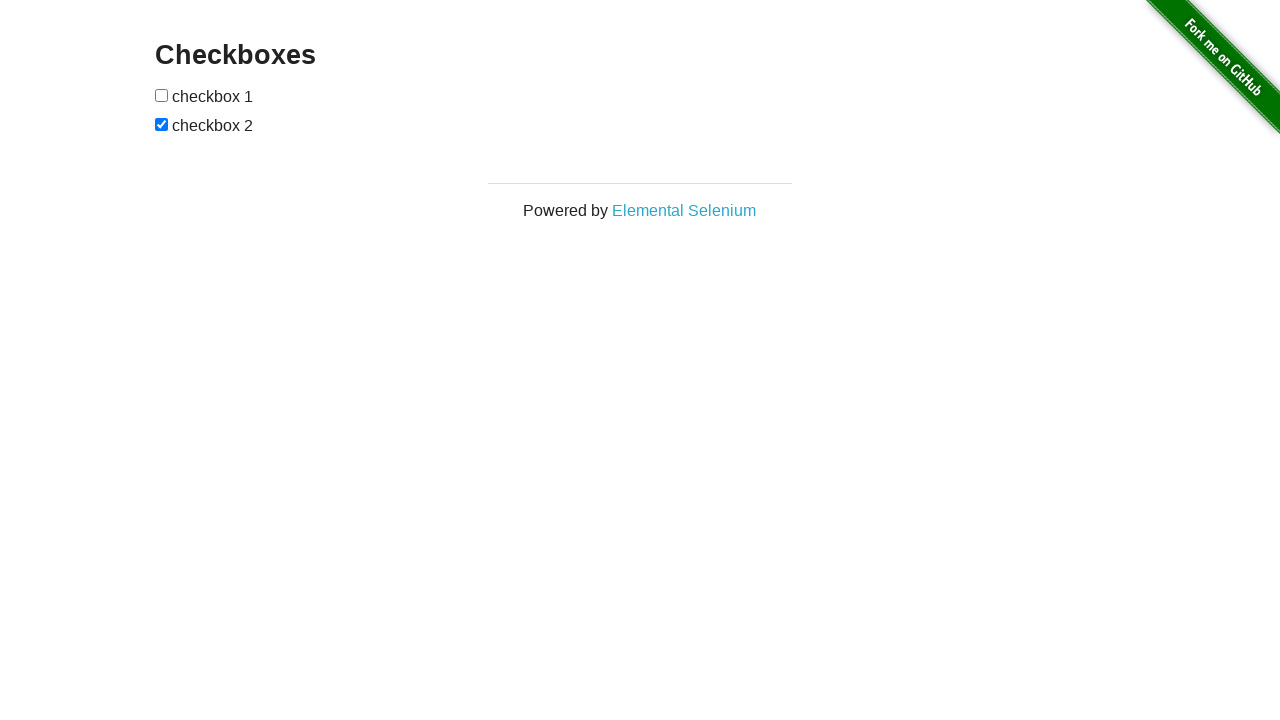

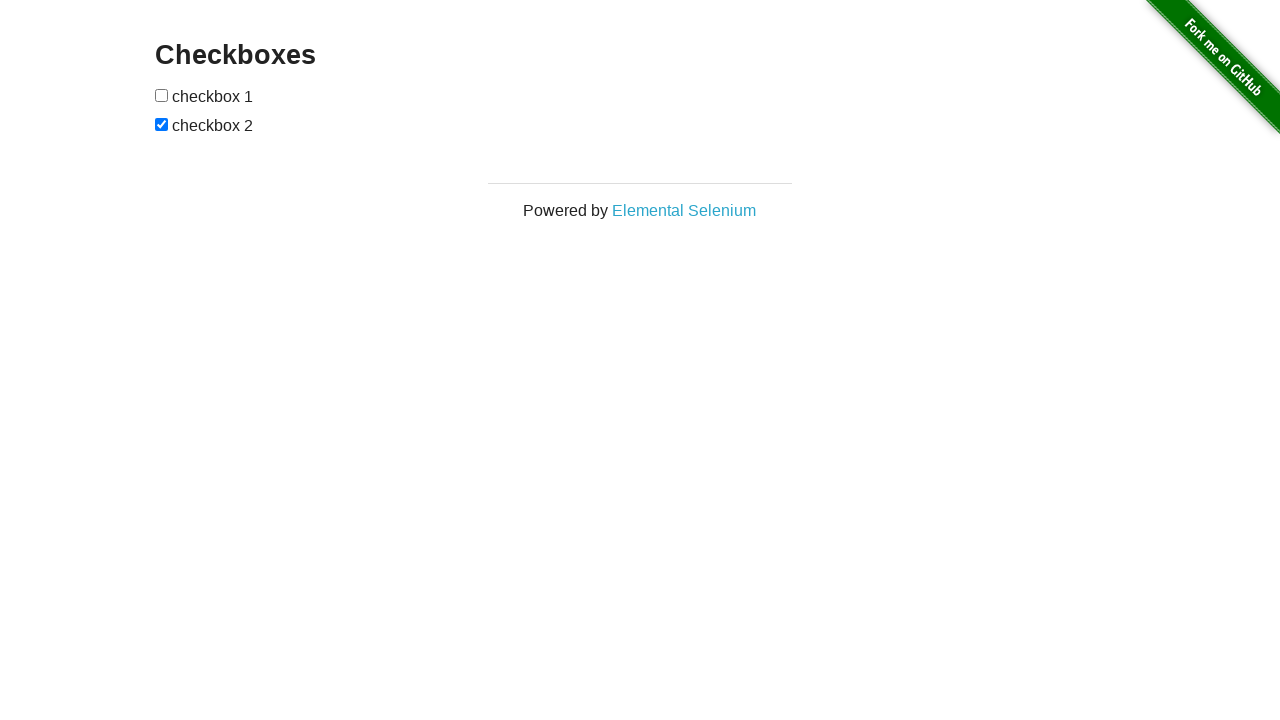